Clicks on the password input field on a practice form page

Starting URL: https://lm.skillbox.cc/qa_tester/module05/practice1/

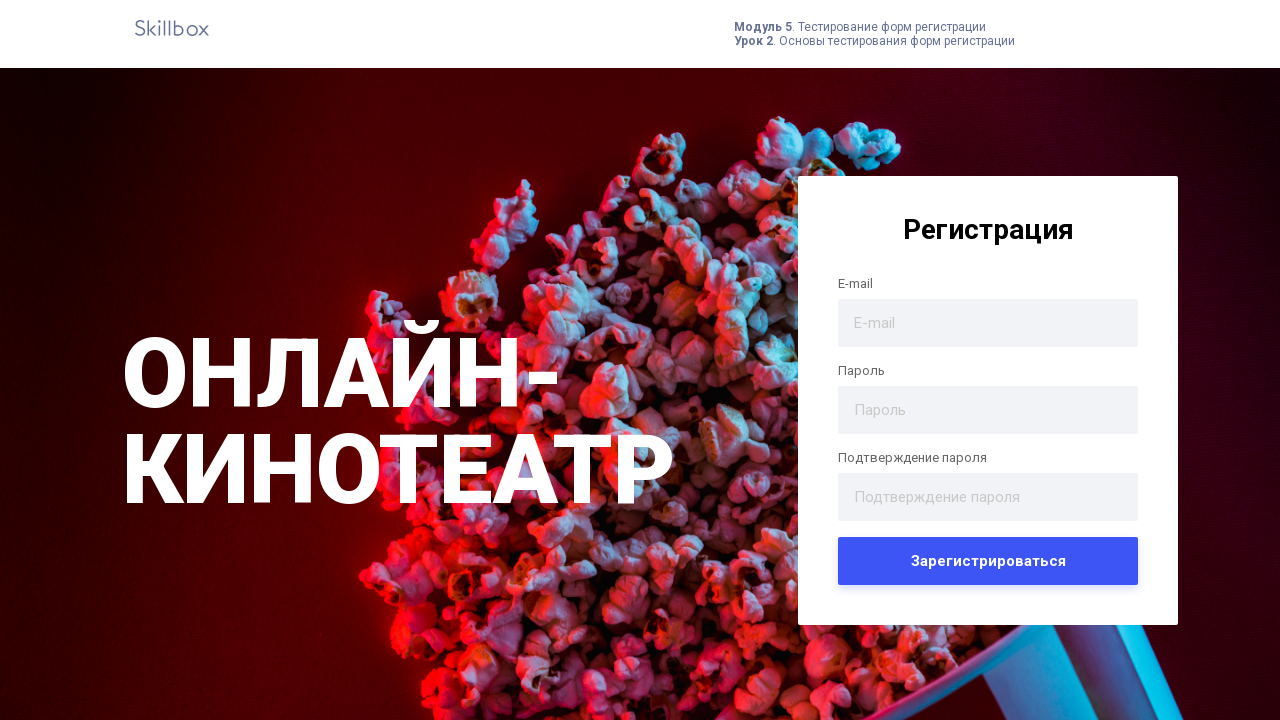

Navigated to practice form page
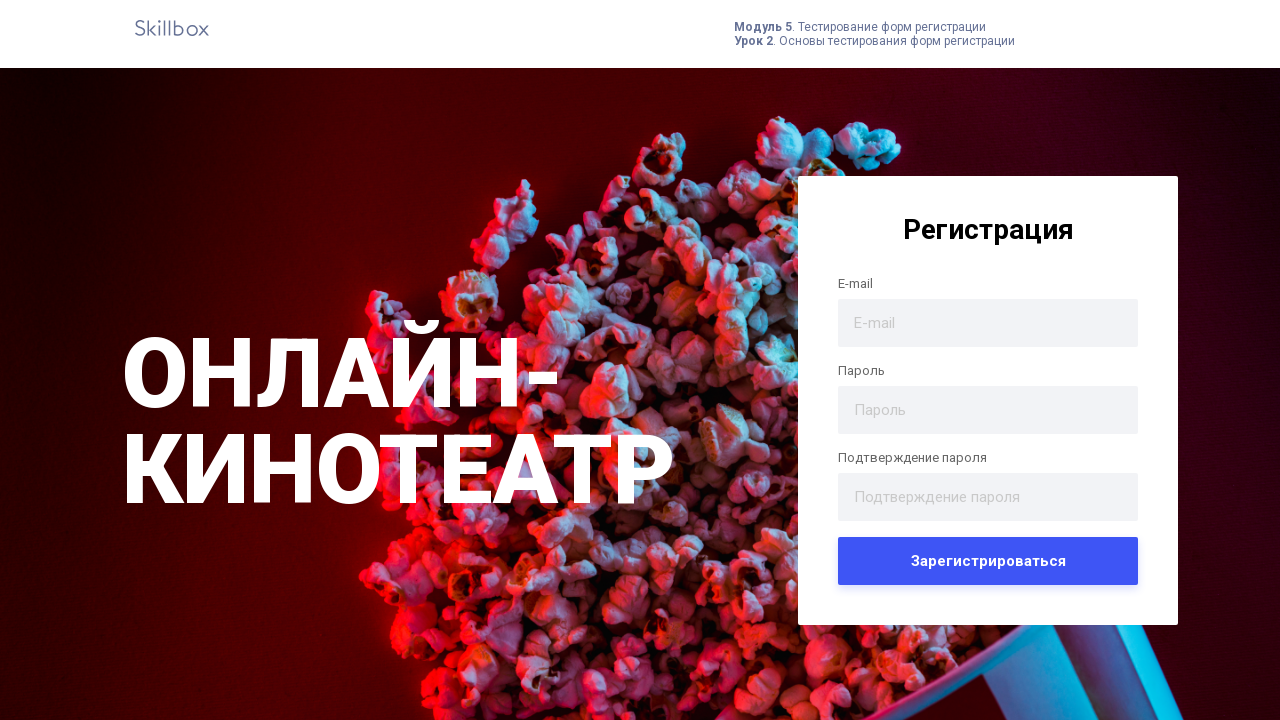

Clicked on the password input field at (988, 410) on #password
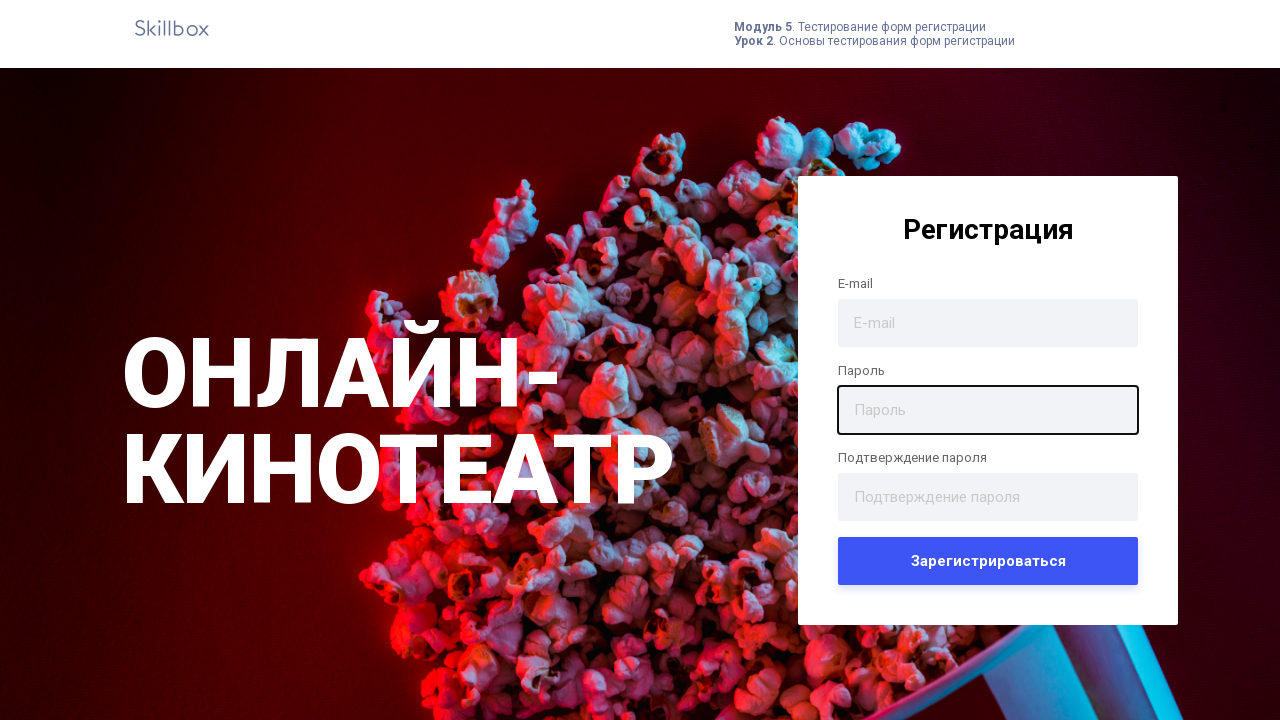

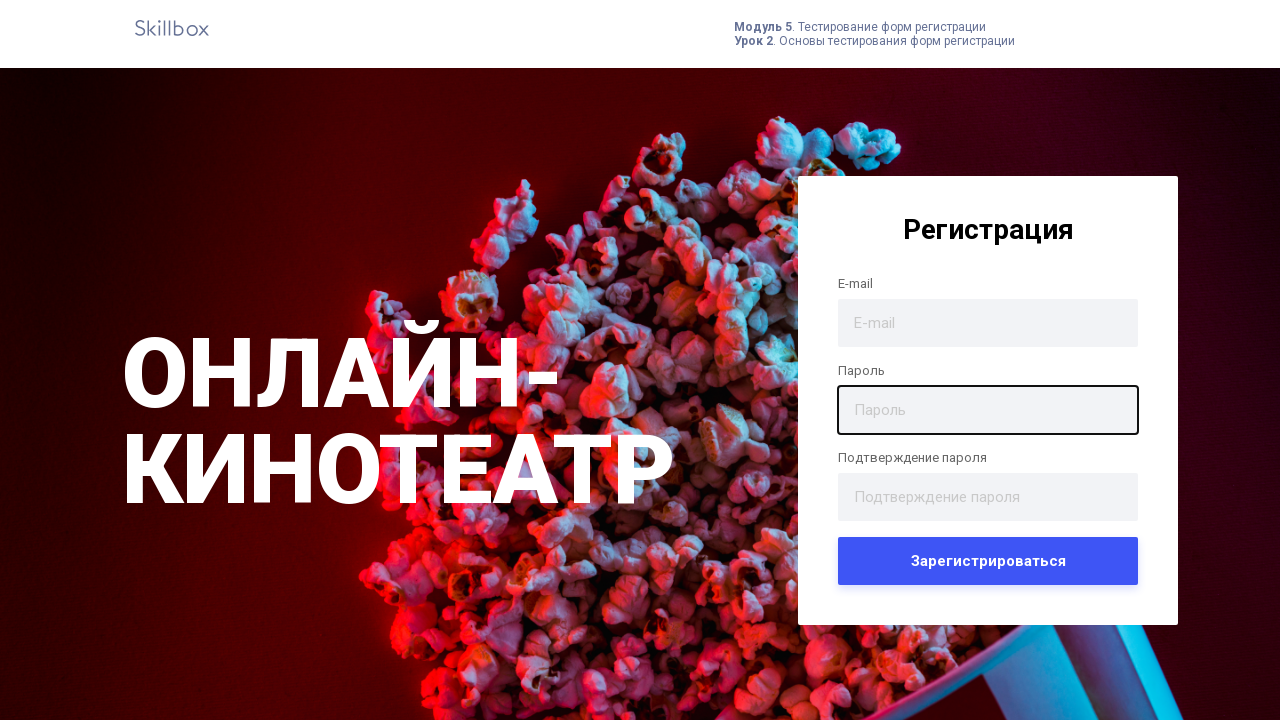